Tests geolocation functionality by clicking "Where am I?" button and verifying the displayed latitude and longitude coordinates

Starting URL: https://the-internet.herokuapp.com/geolocation

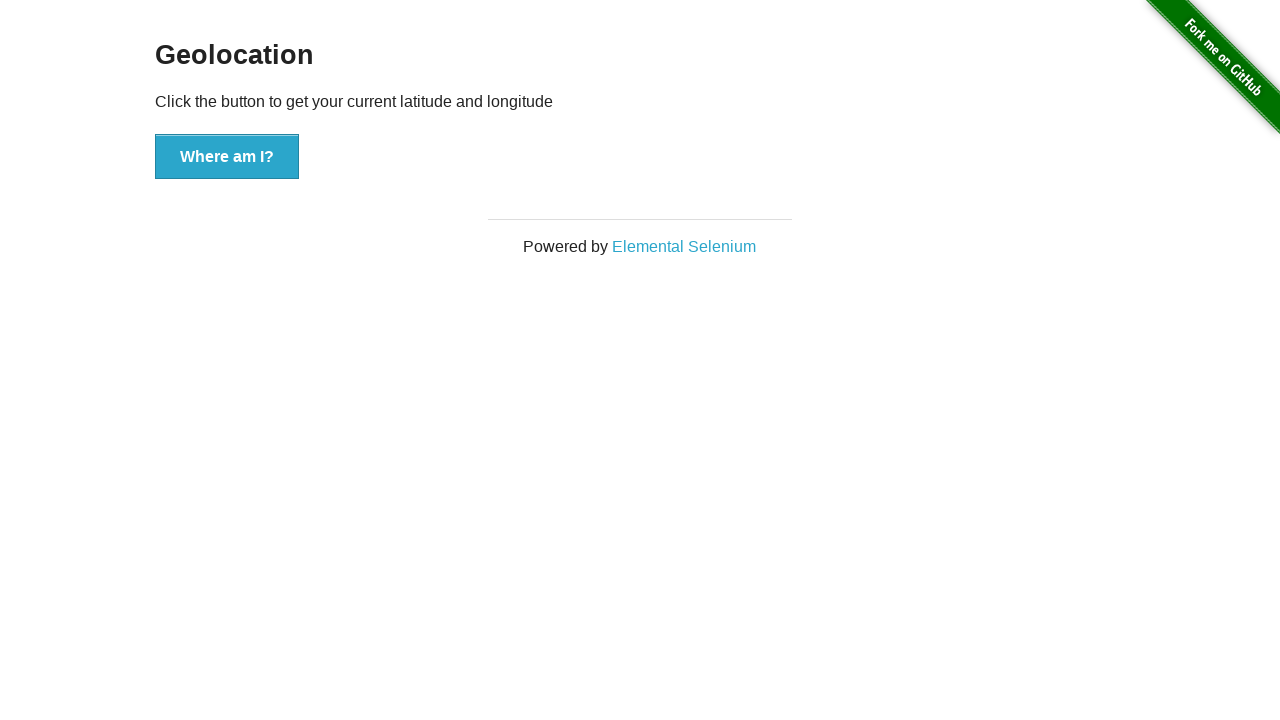

Set geolocation to Mountain View coordinates (latitude: 37.386052, longitude: -122.083851)
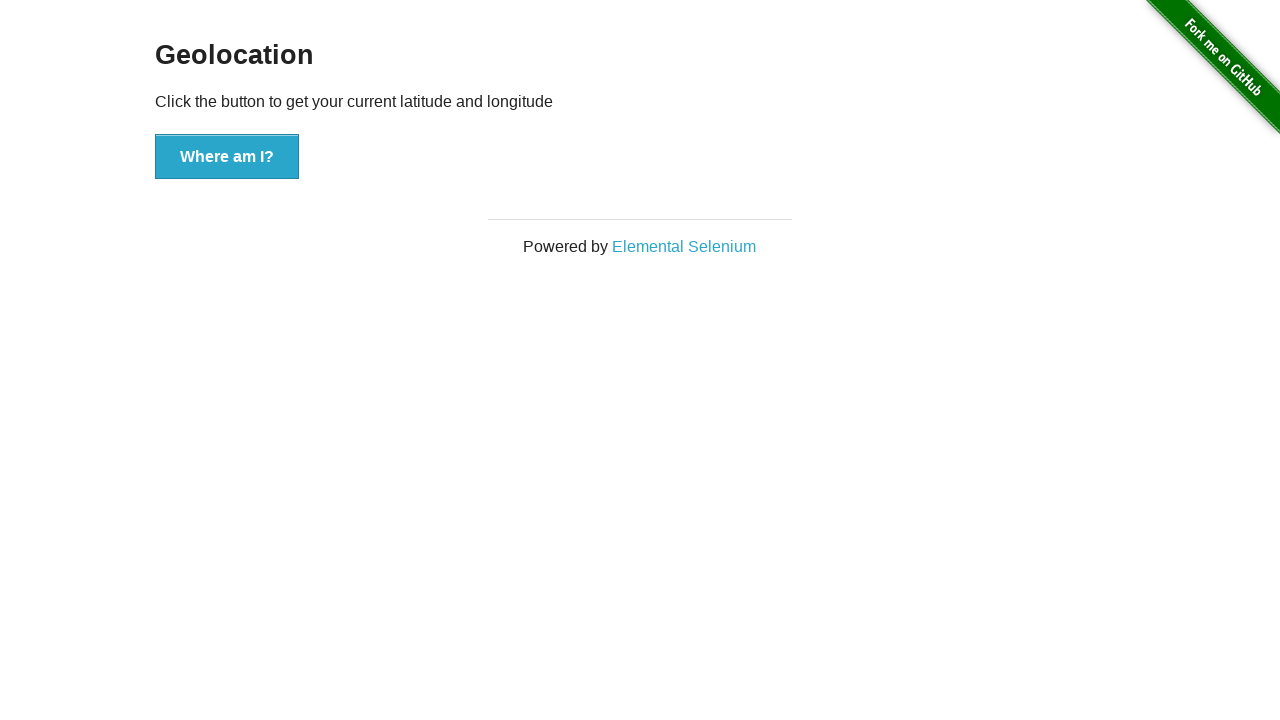

Granted geolocation permission
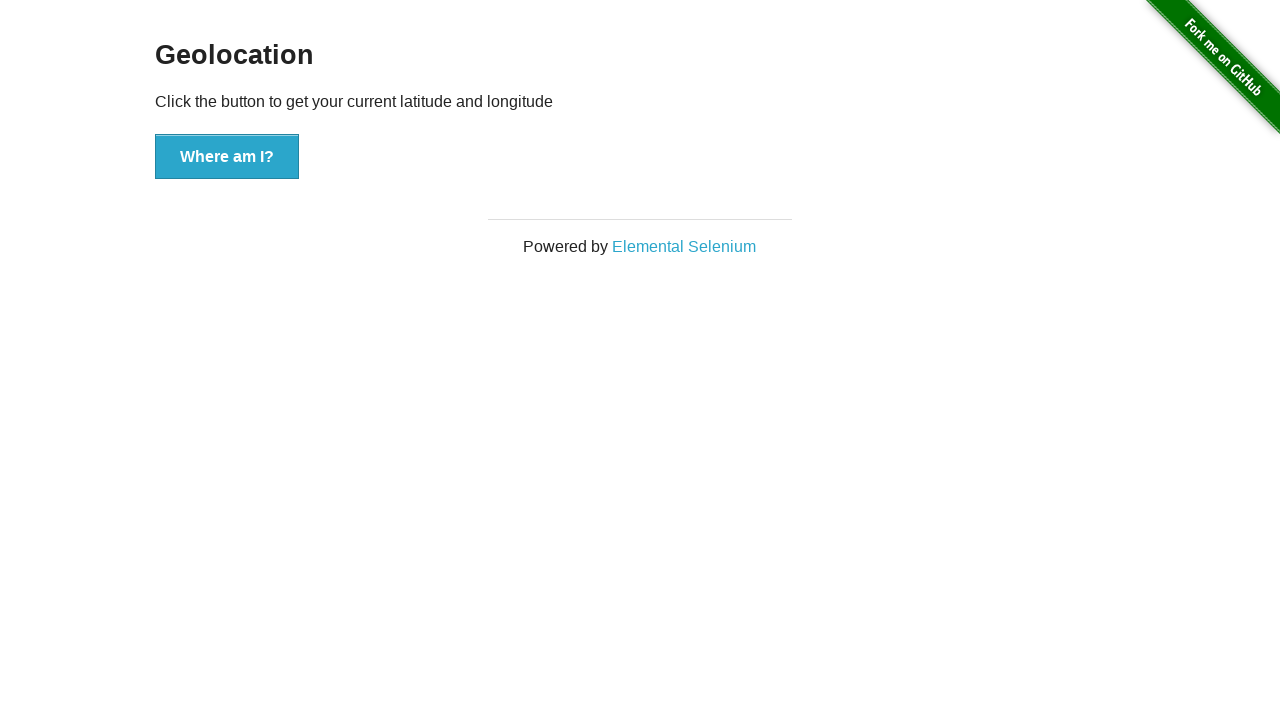

Clicked 'Where am I?' button at (227, 157) on xpath=//button[.='Where am I?']
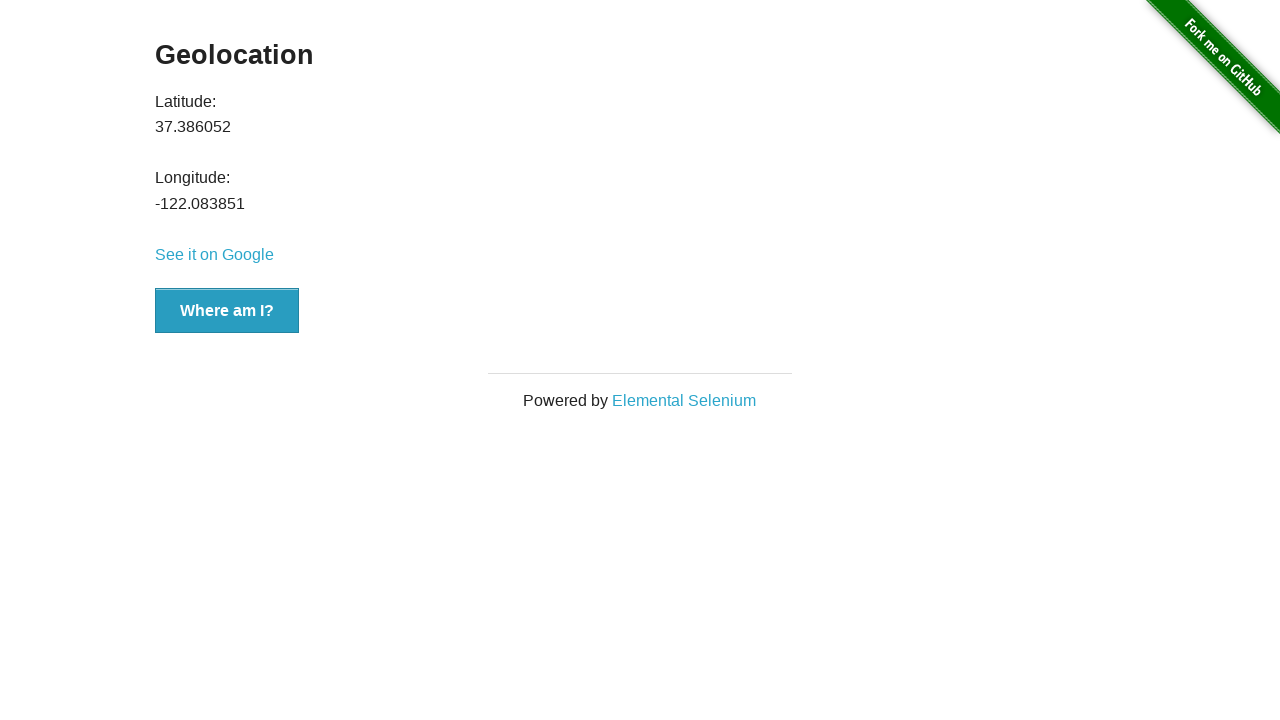

Latitude value element loaded
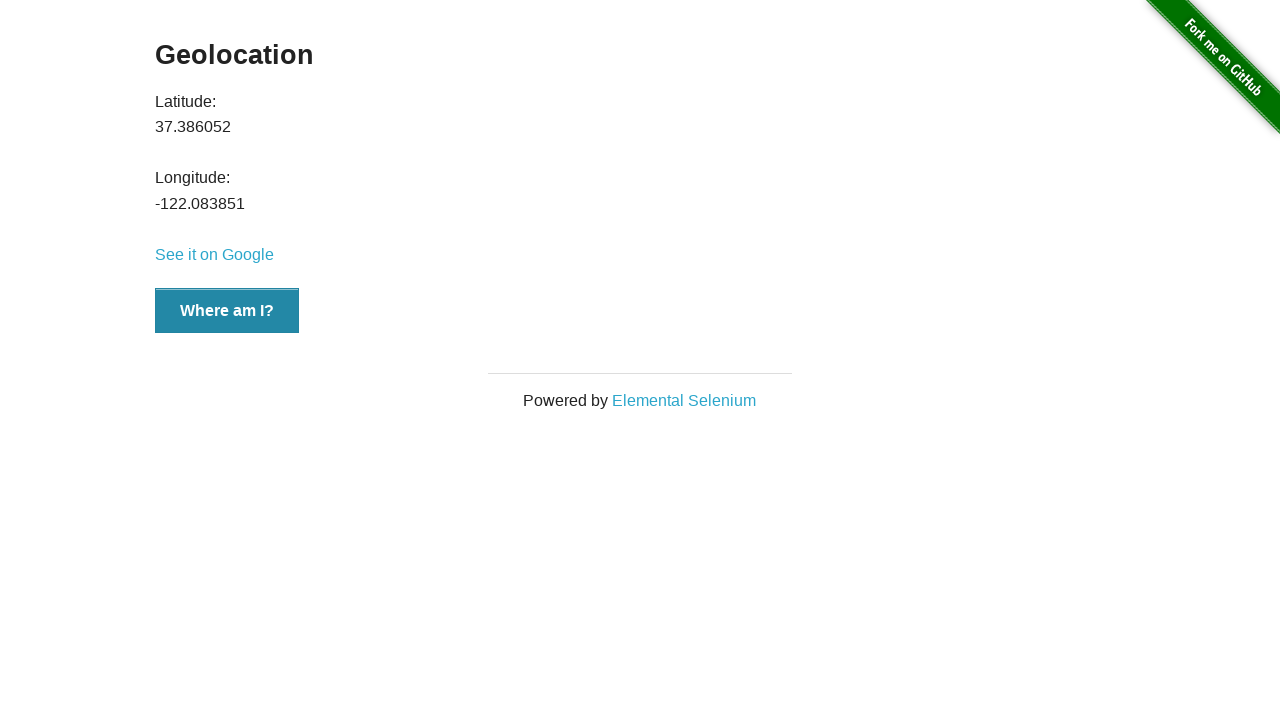

Retrieved latitude value: 37.386052
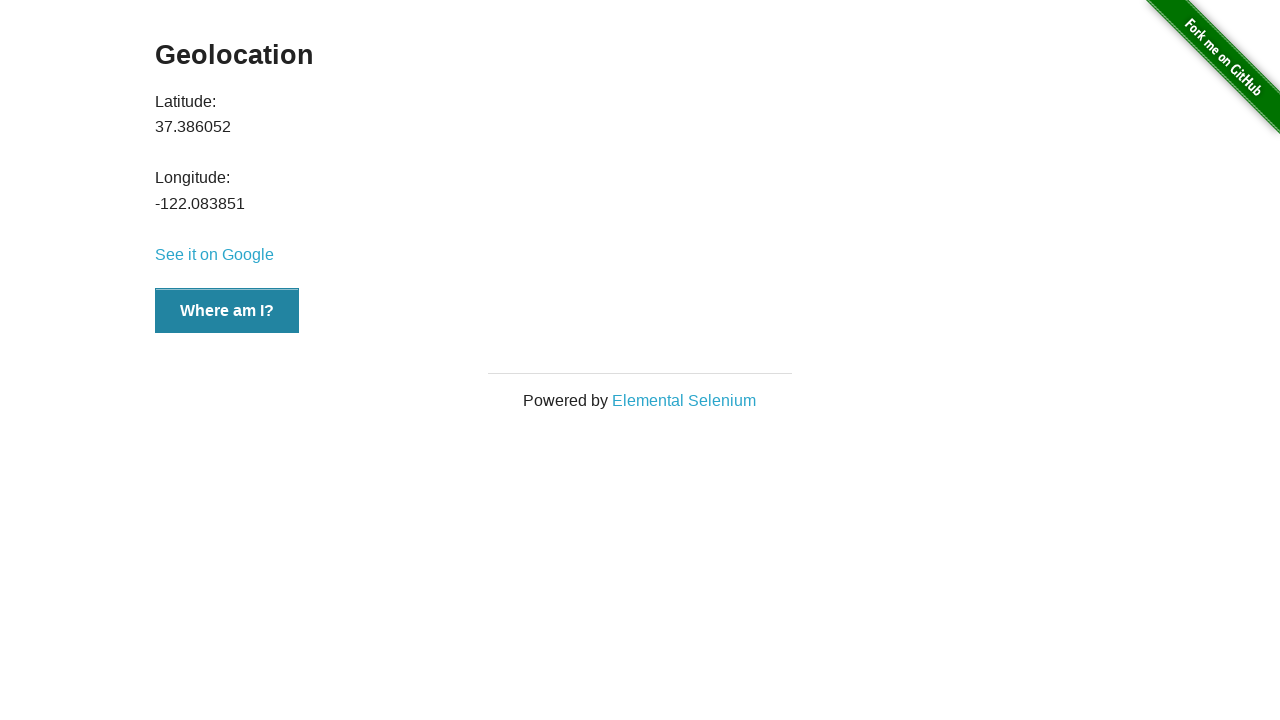

Retrieved longitude value: -122.083851
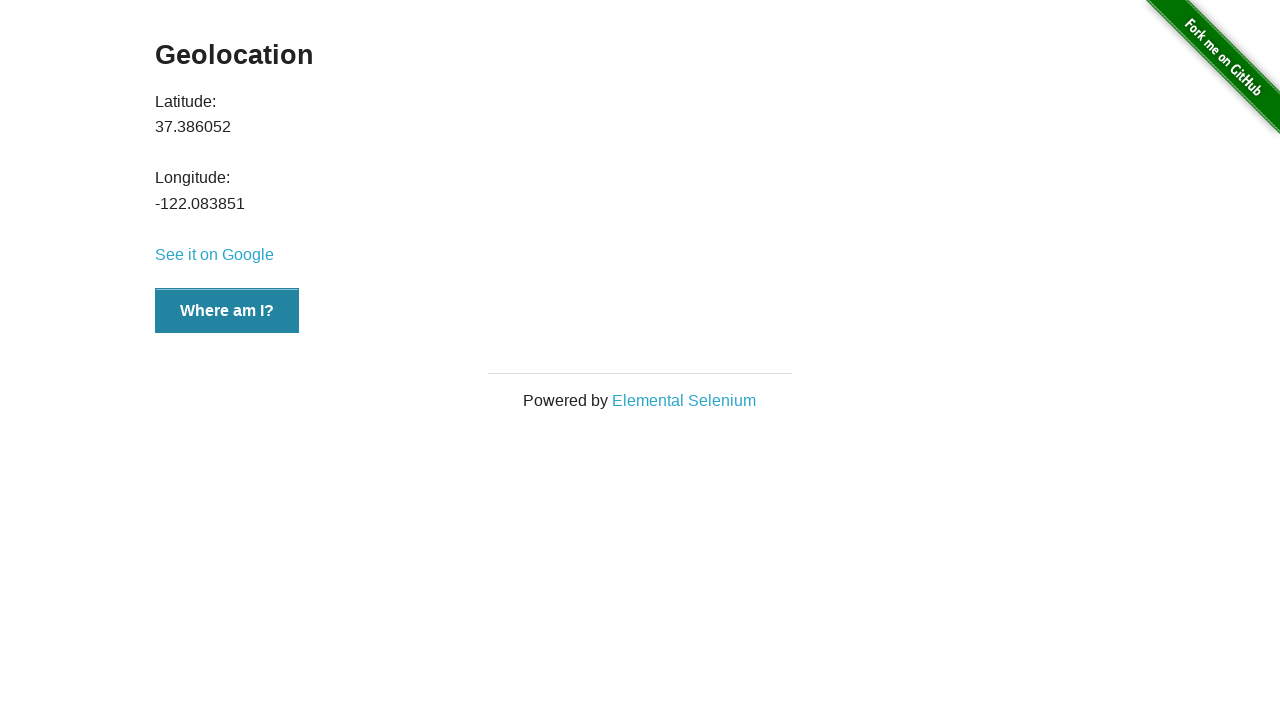

Verified latitude coordinate matches expected value (37.386052)
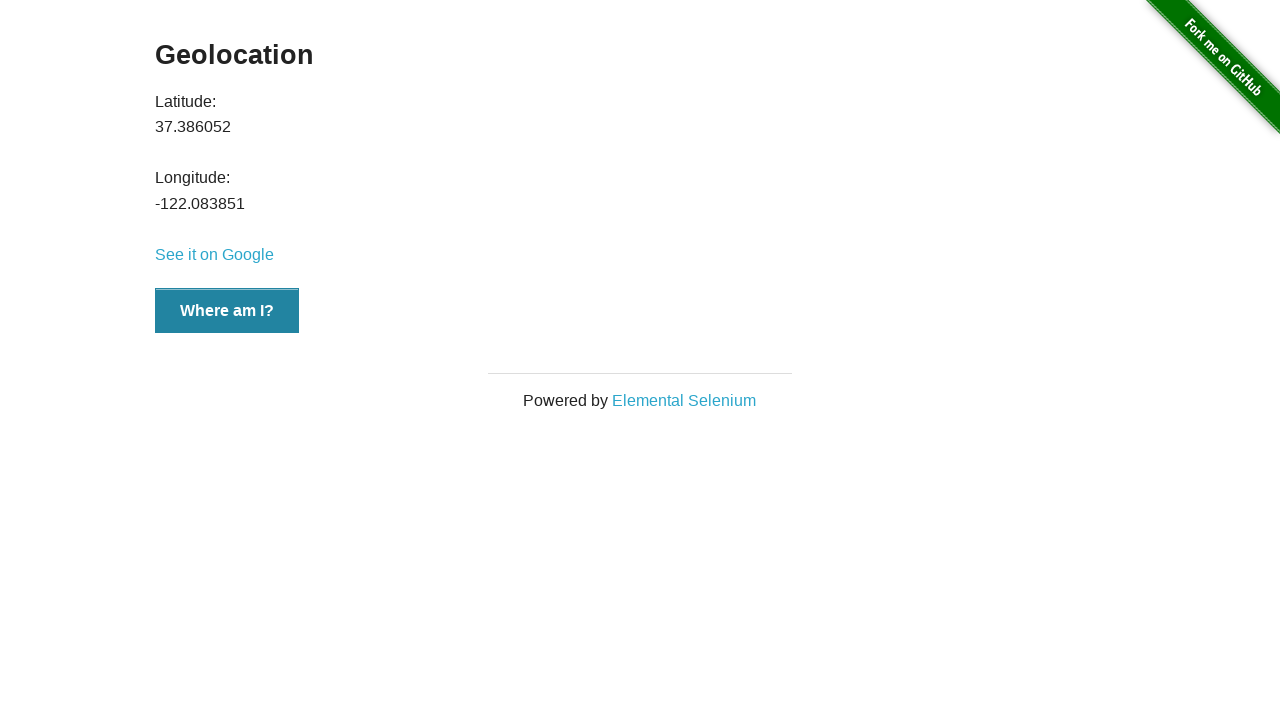

Verified longitude coordinate matches expected value (-122.083851)
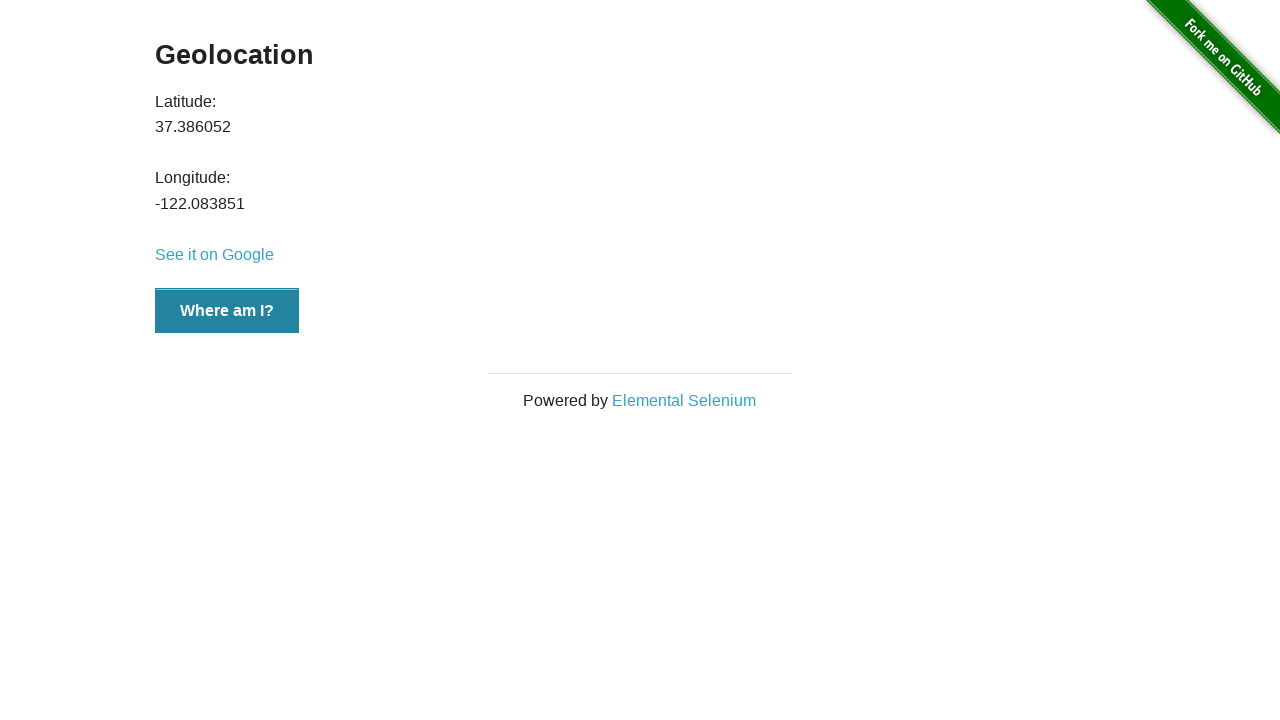

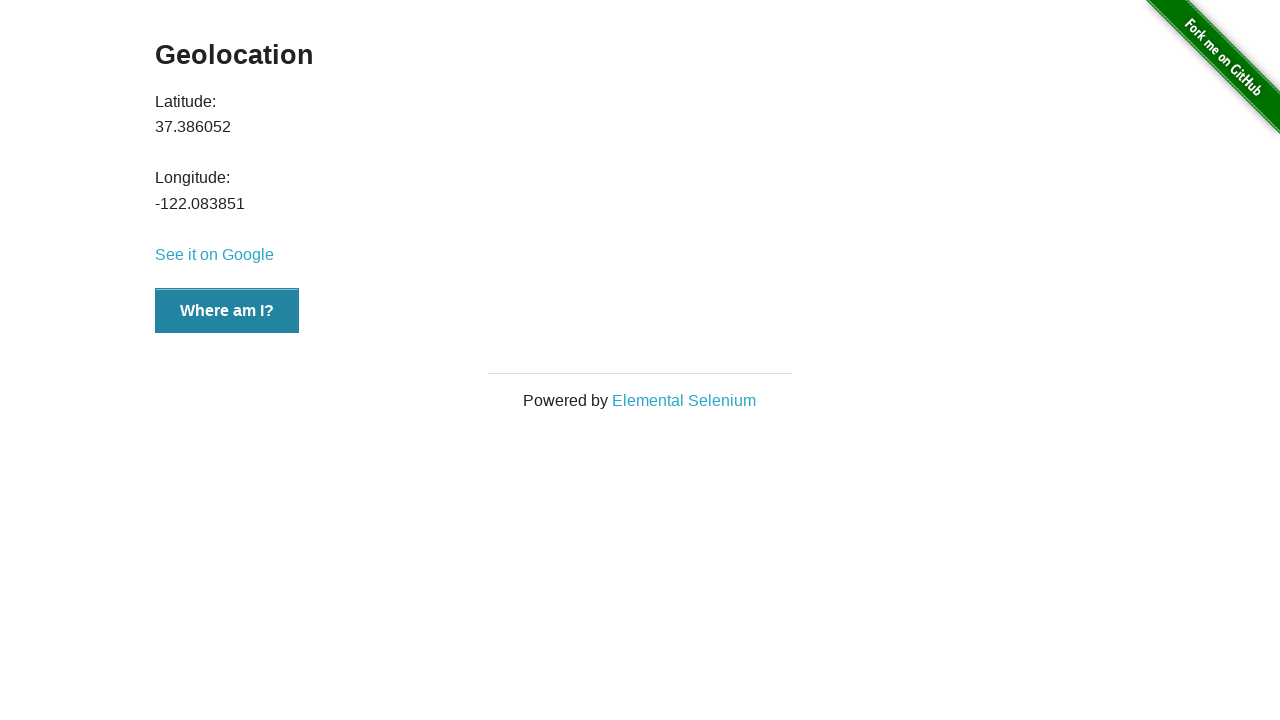